Calculates the sum of two numbers displayed on the page and selects the result from a dropdown menu

Starting URL: http://suninjuly.github.io/selects1.html

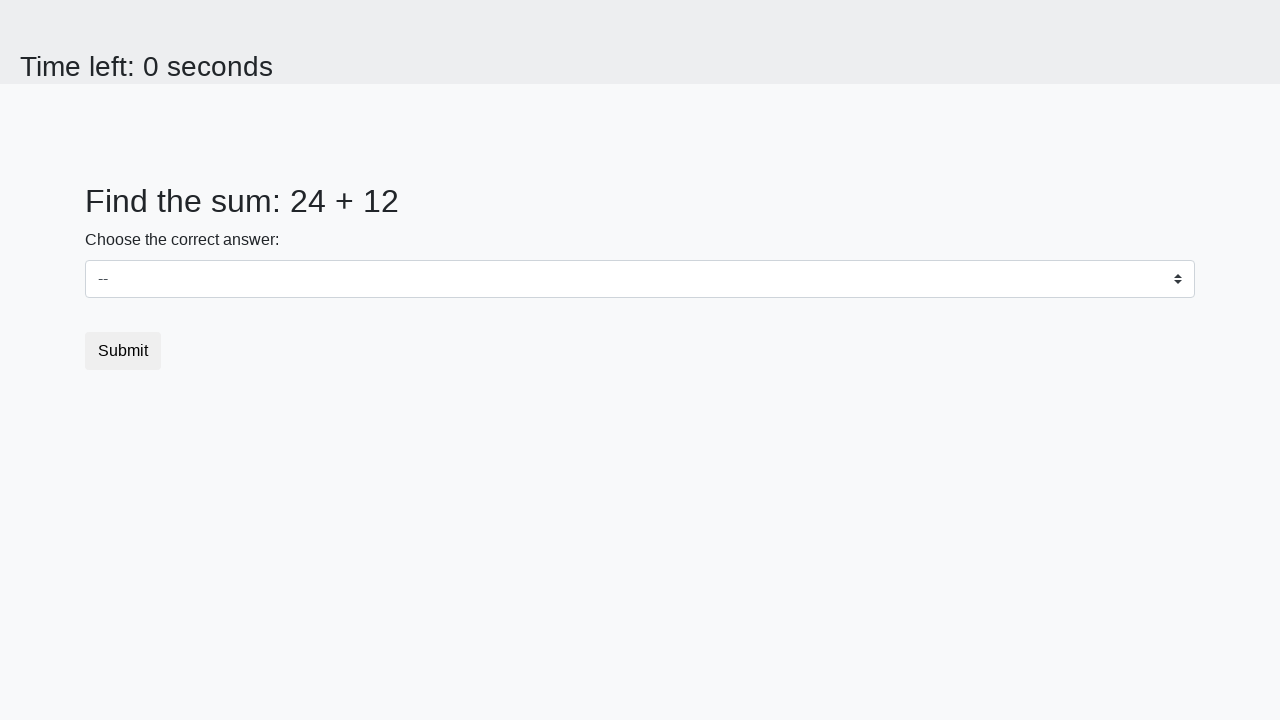

Navigated to the select dropdown test page
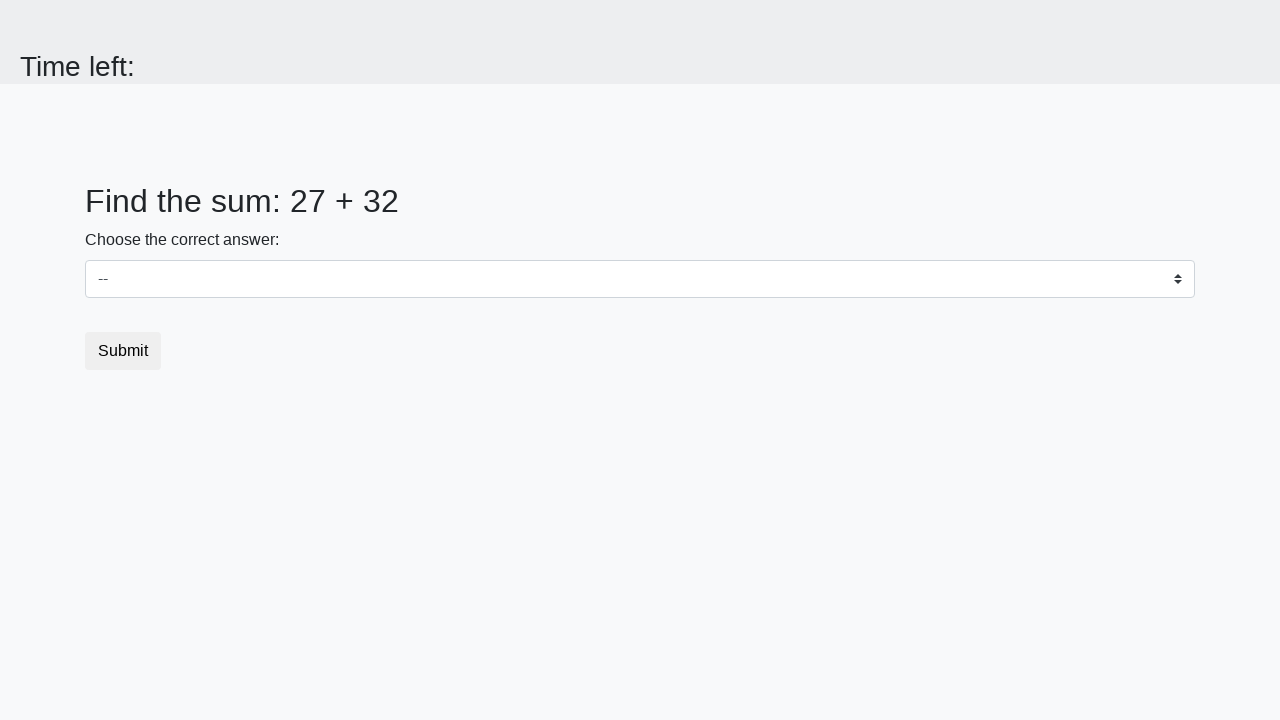

Located first number element (#num1)
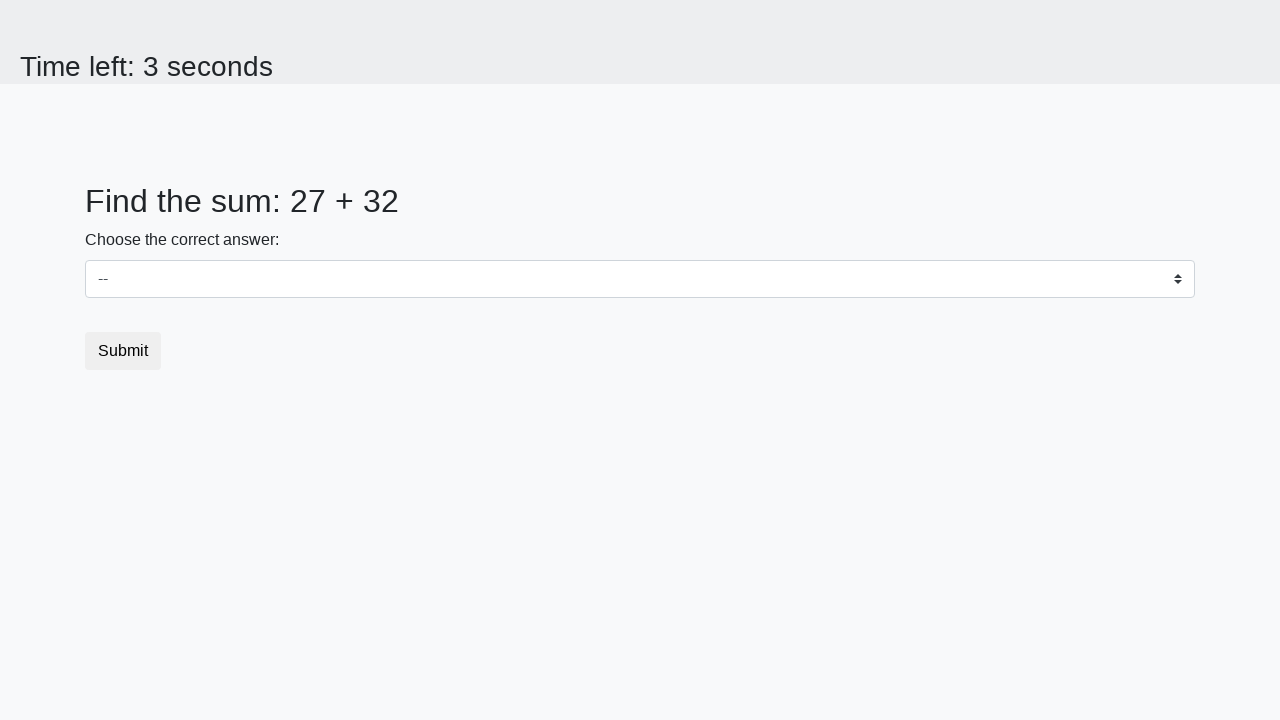

Located second number element (#num2)
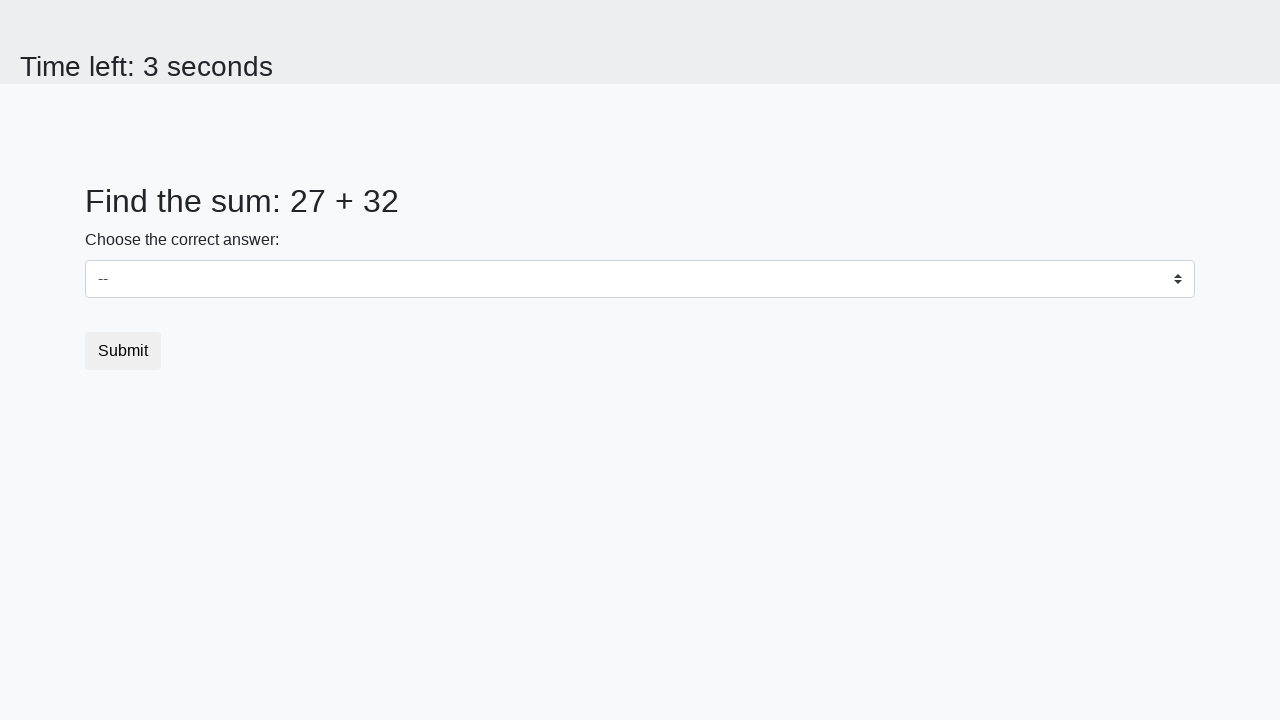

Retrieved first number value: 27
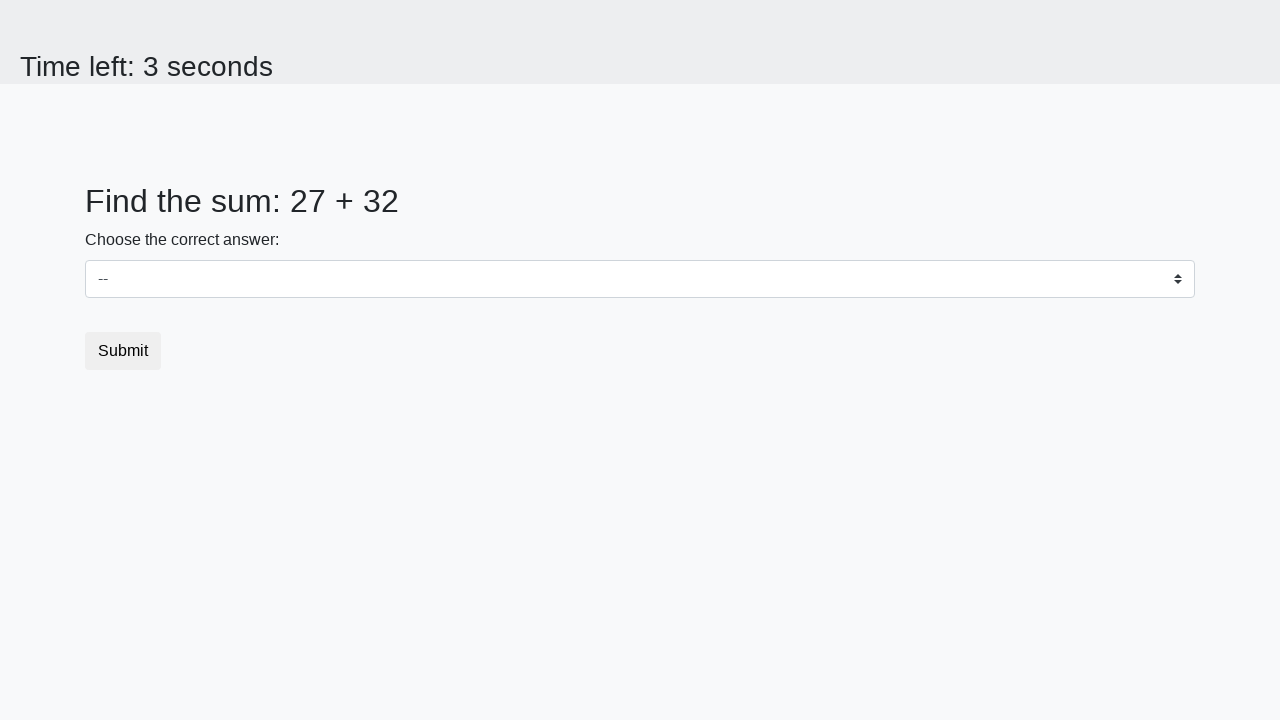

Retrieved second number value: 32
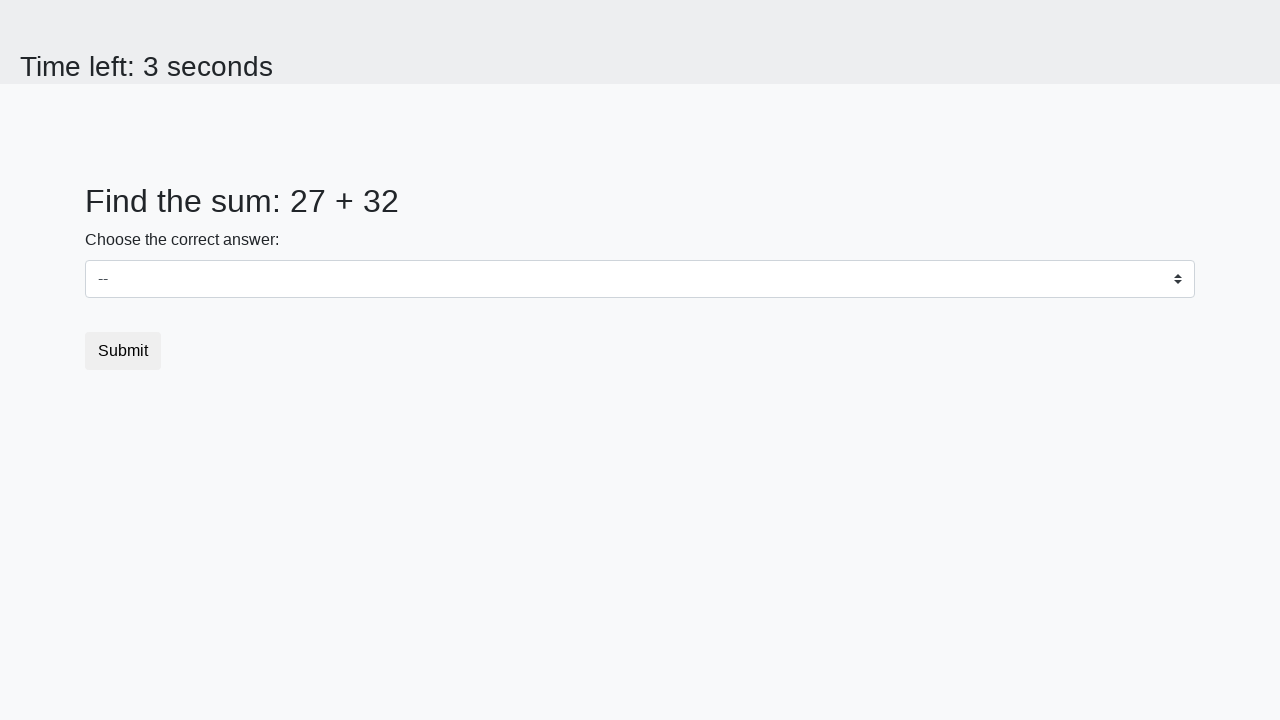

Calculated sum: 27 + 32 = 59
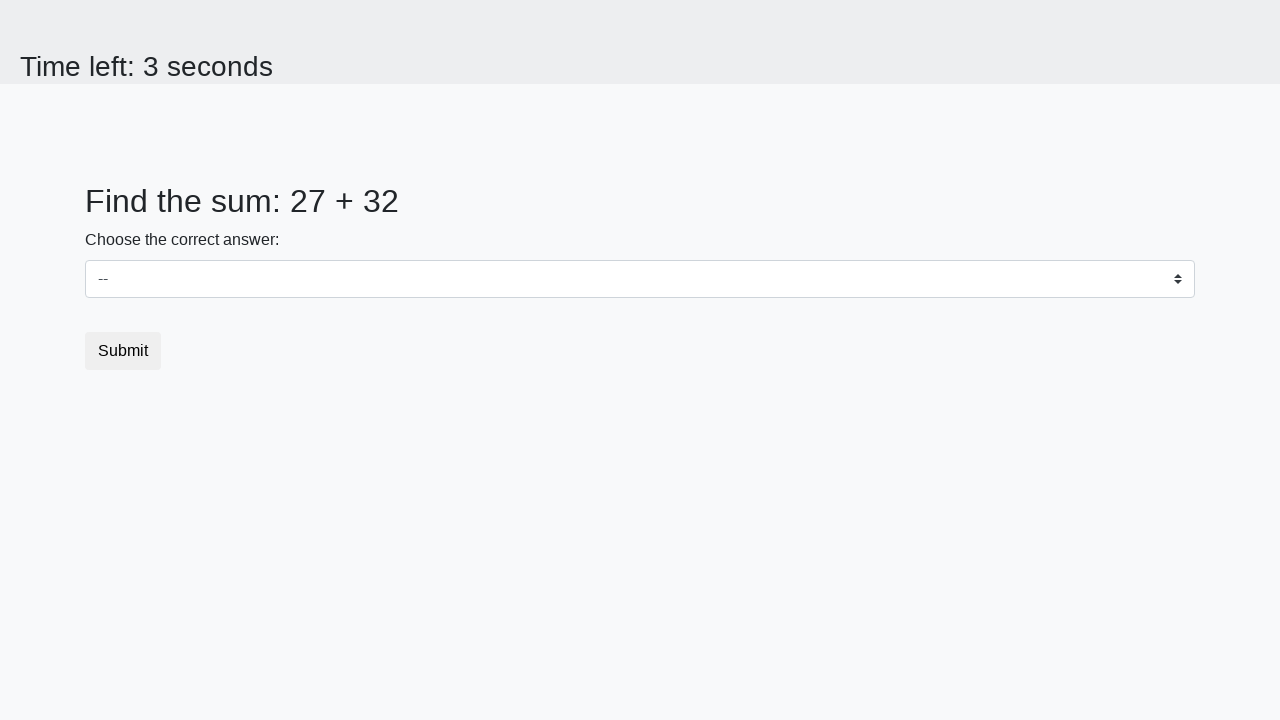

Selected calculated sum (59) from dropdown menu on #dropdown
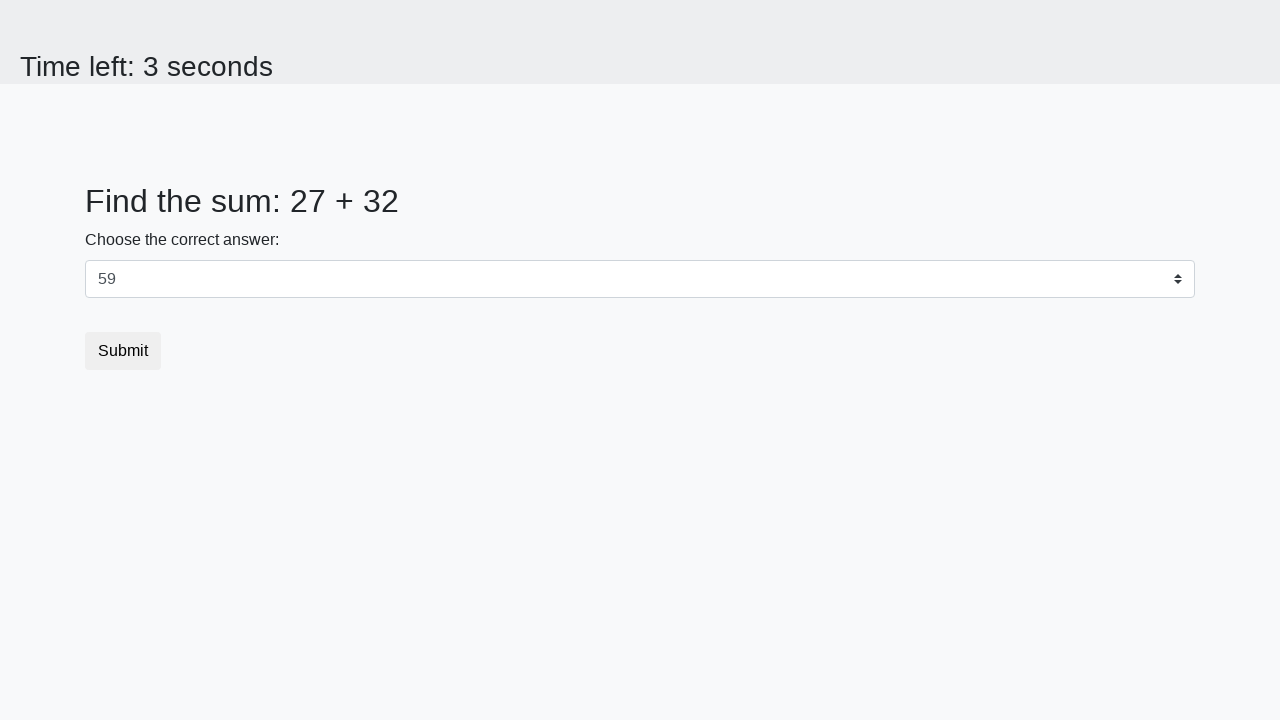

Clicked submit button at (123, 351) on .btn
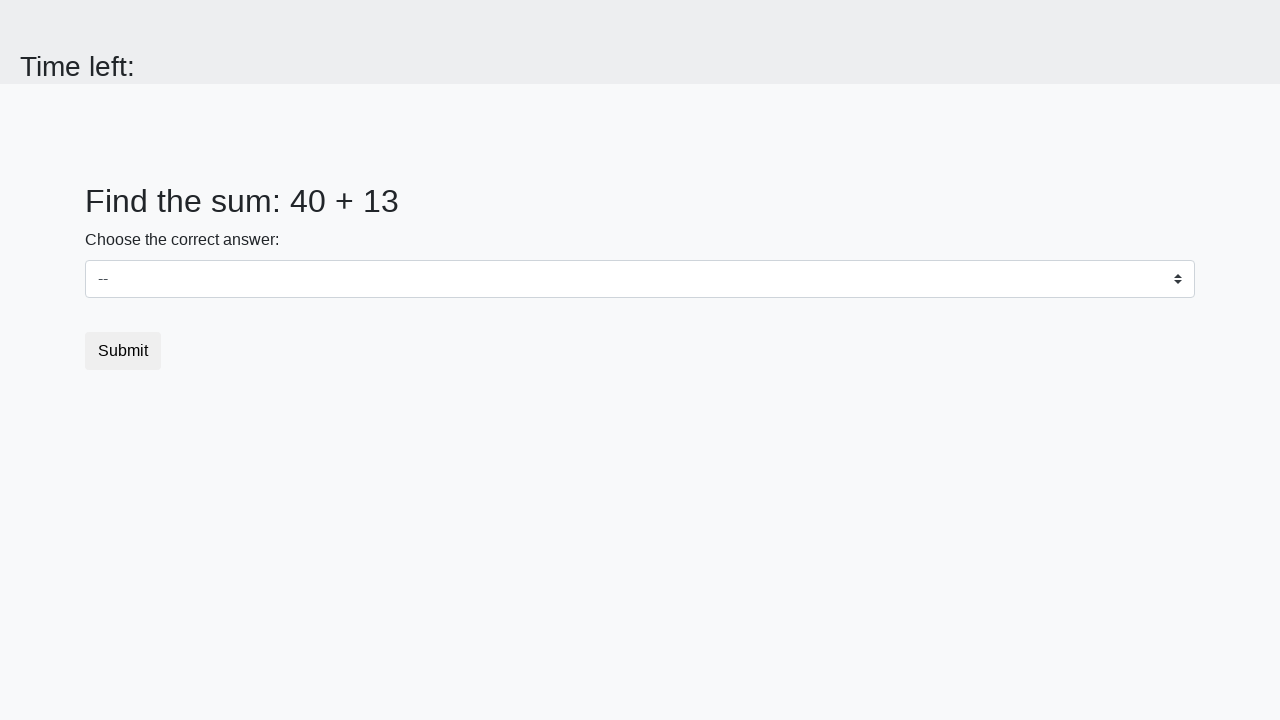

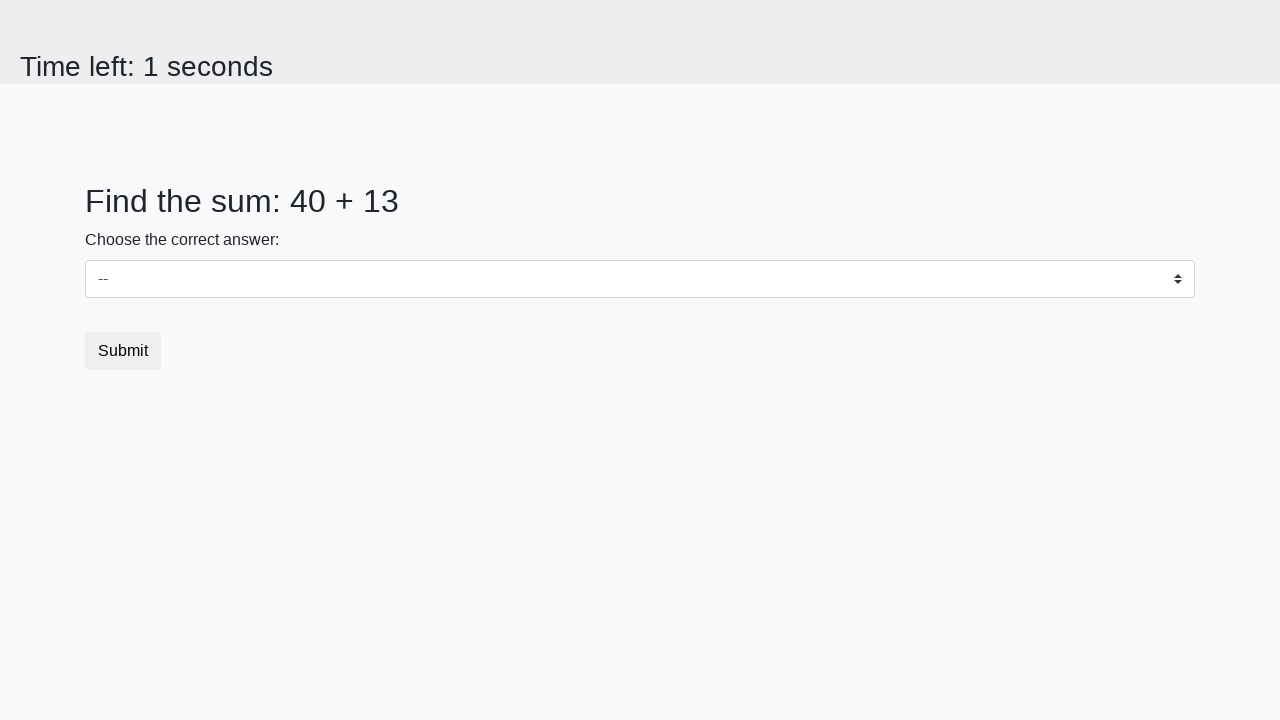